Tests alert handling by clicking a button that triggers an alert and accepting it

Starting URL: https://demo.automationtesting.in/Alerts.html

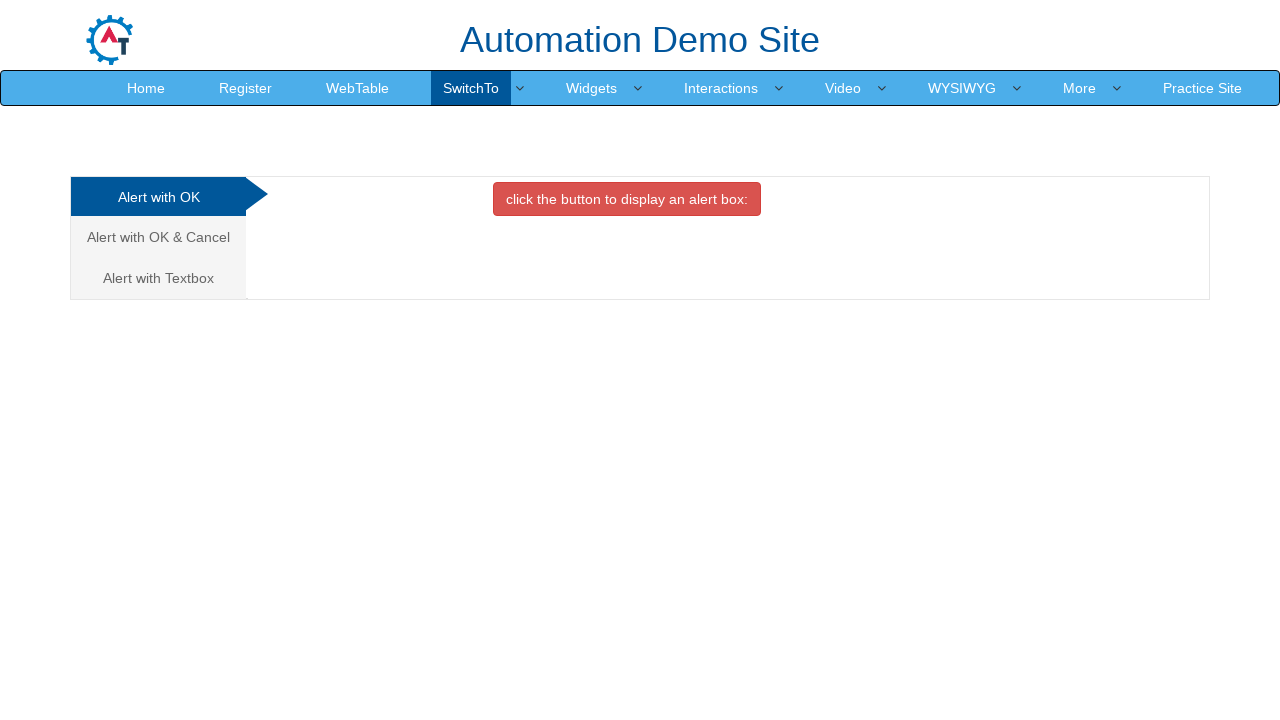

Set viewport size to 1920x1080
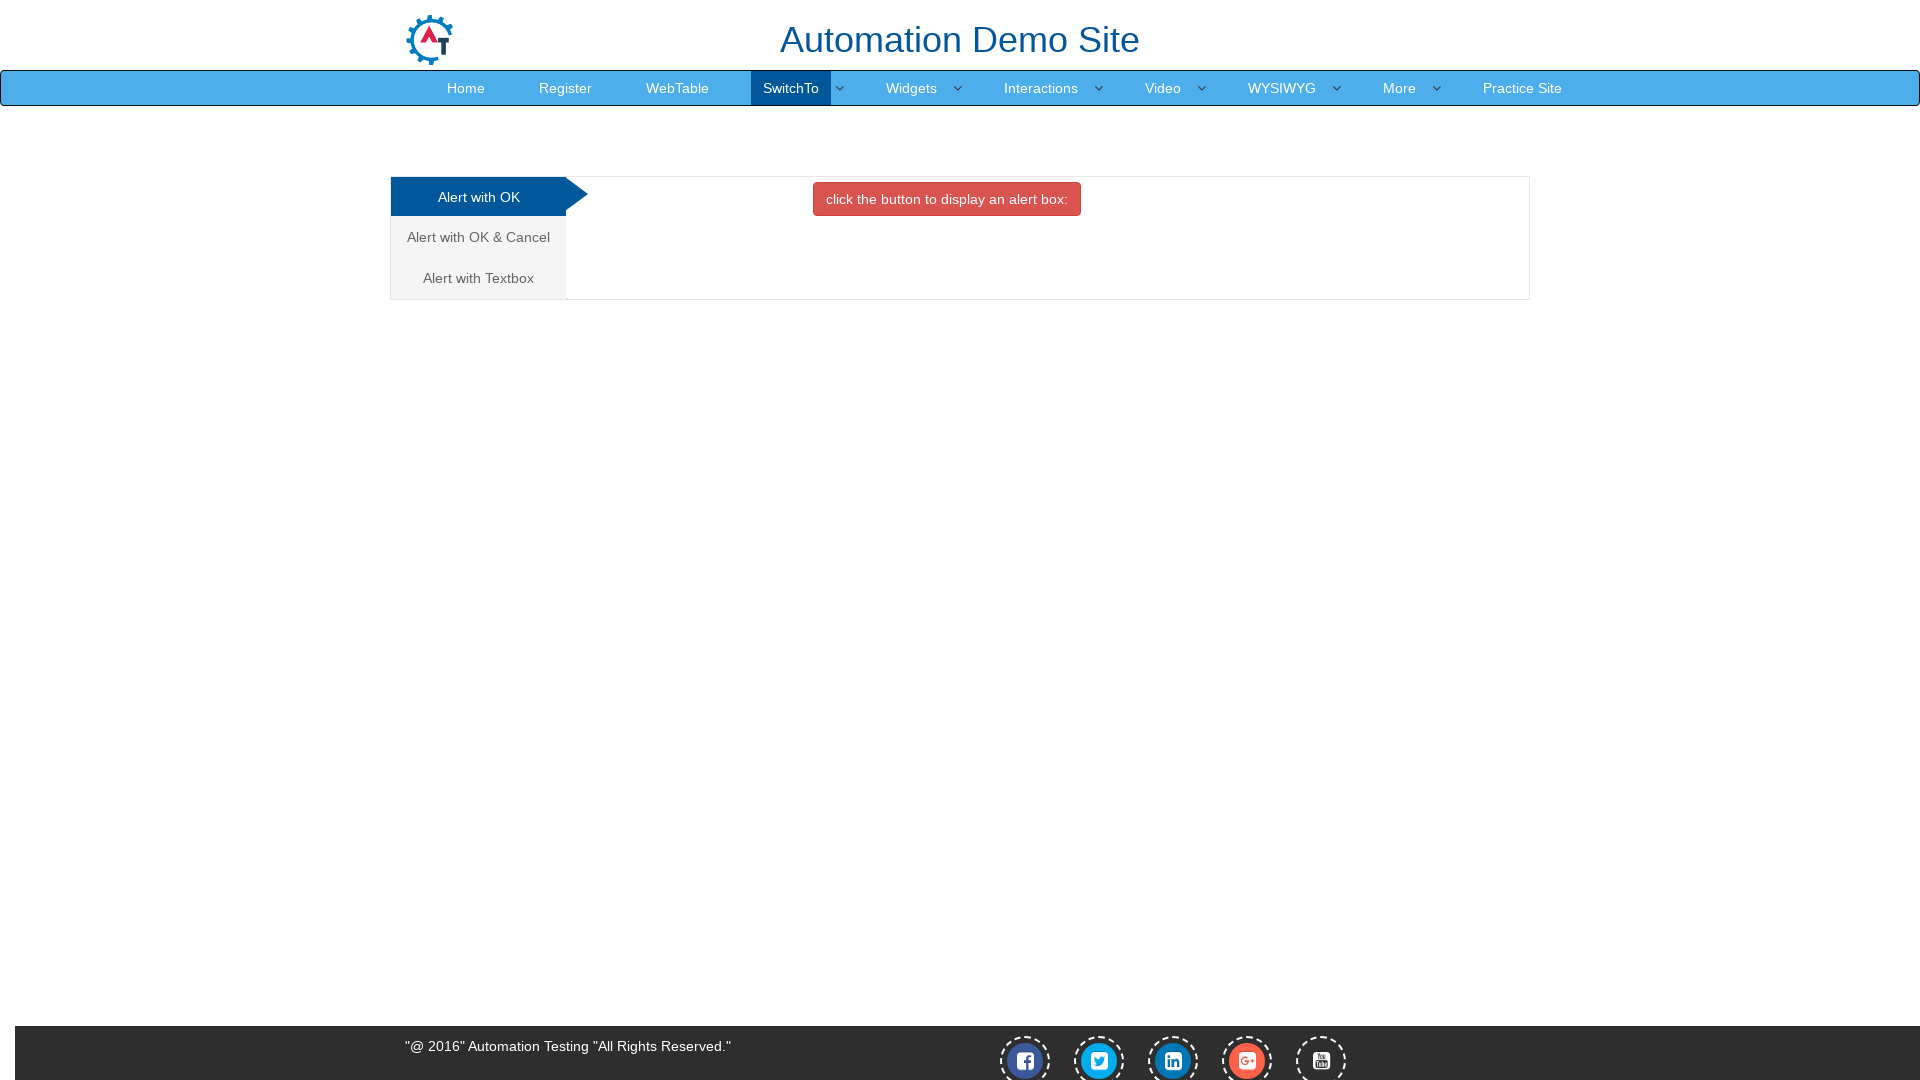

Set up dialog handler to accept alerts
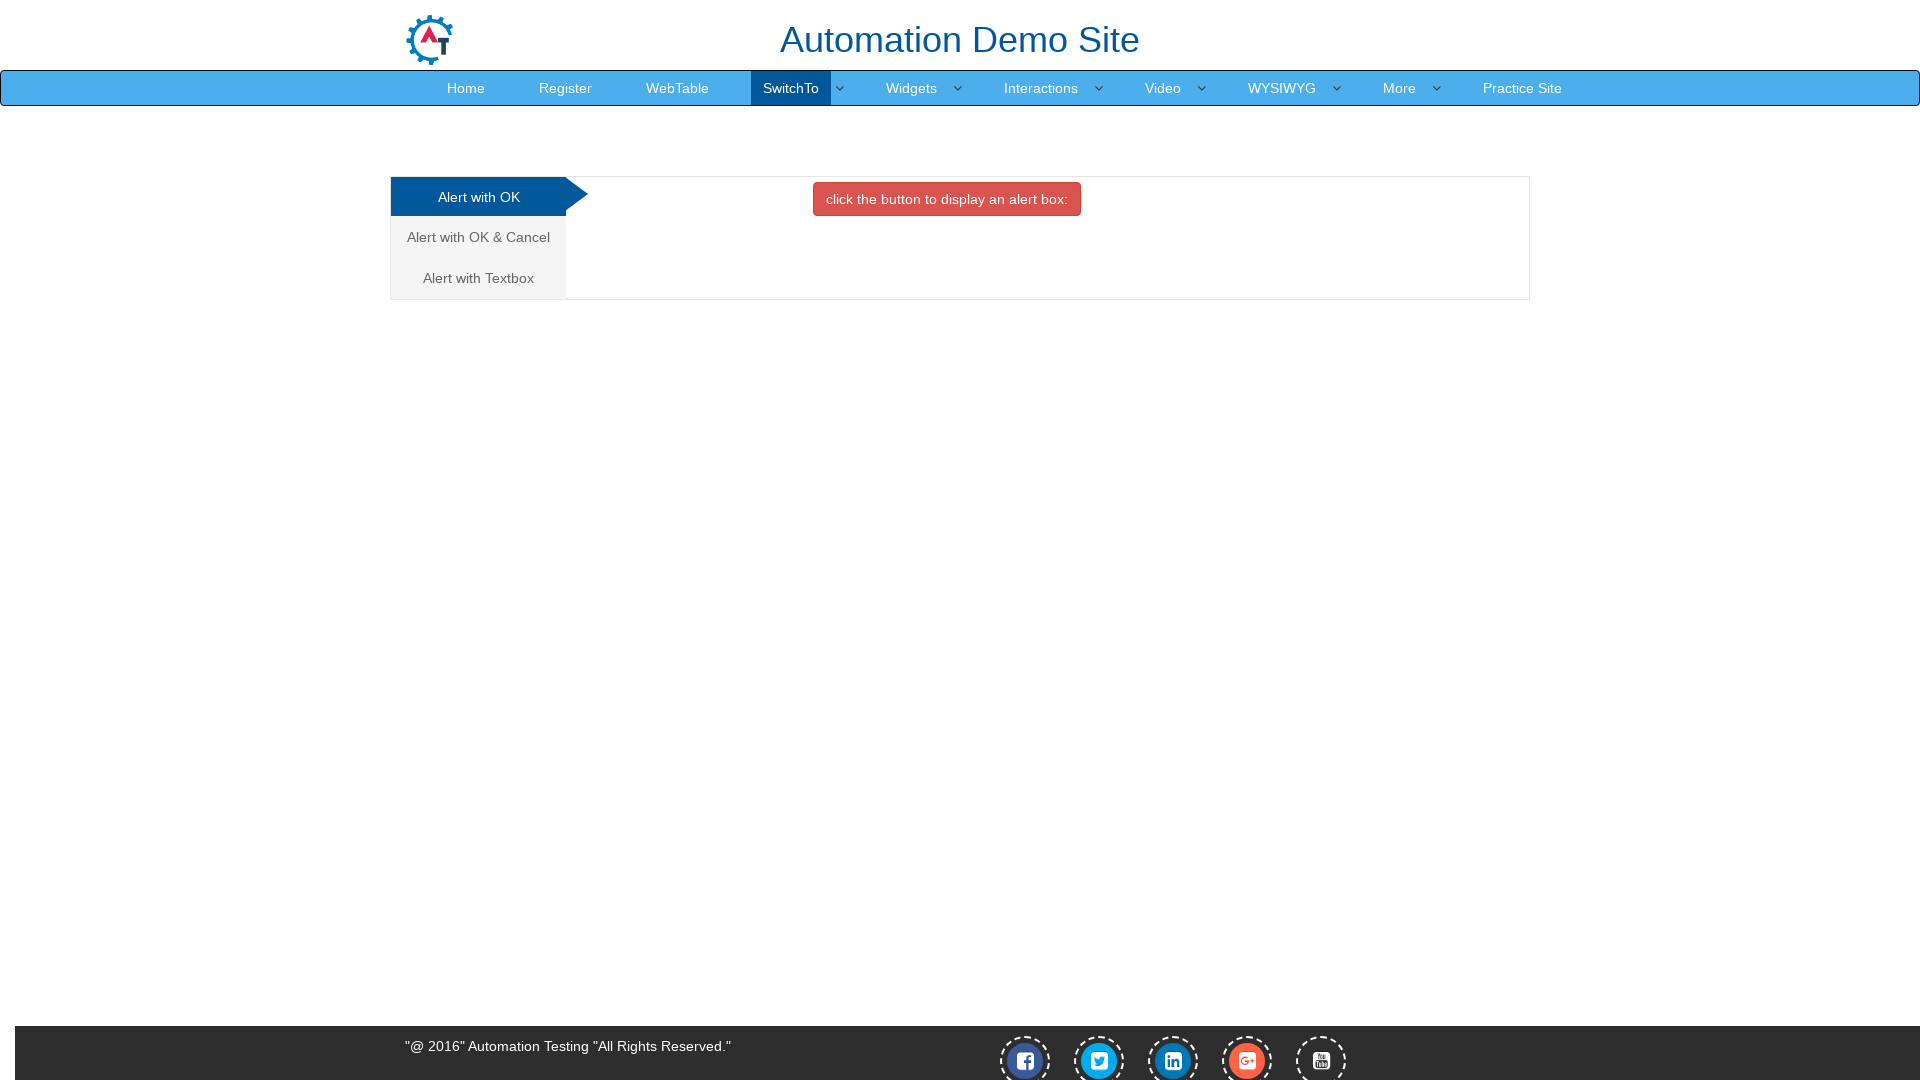

Clicked button that triggers alert at (947, 199) on button.btn.btn-danger
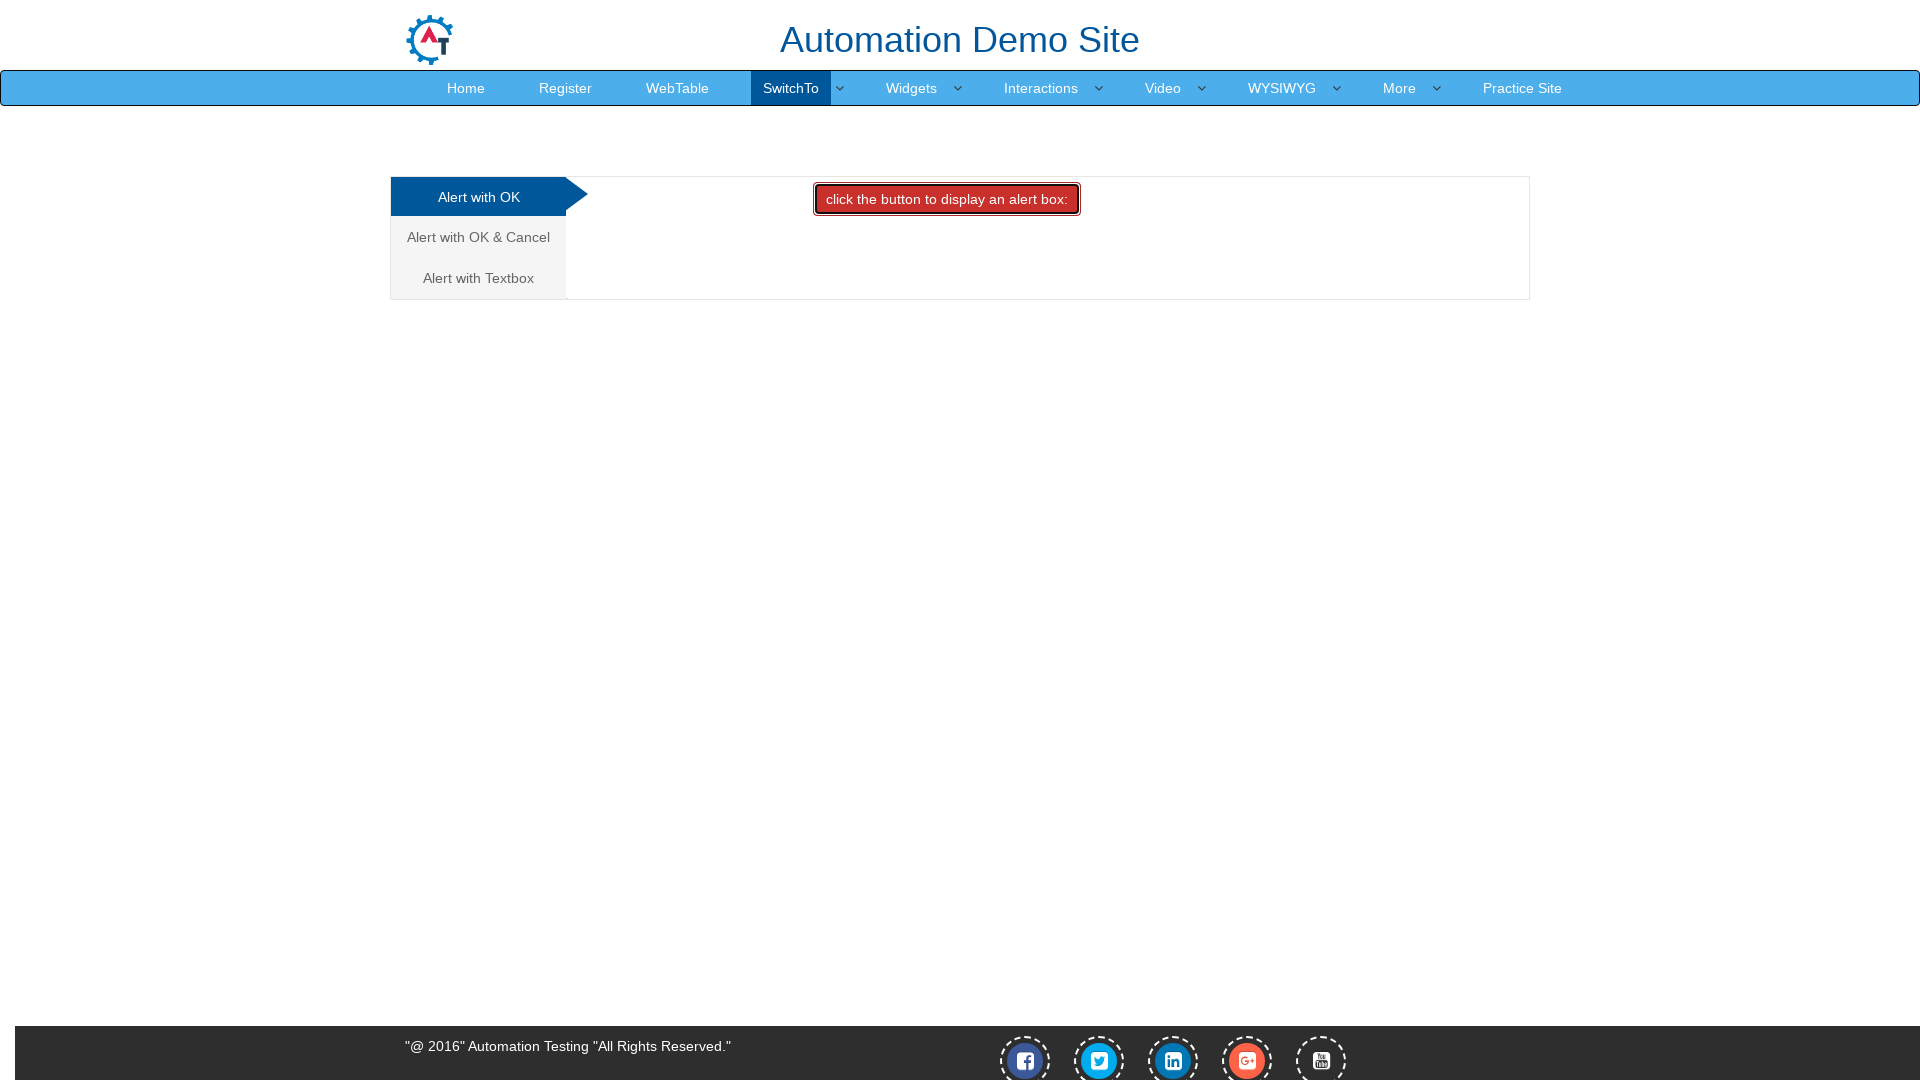

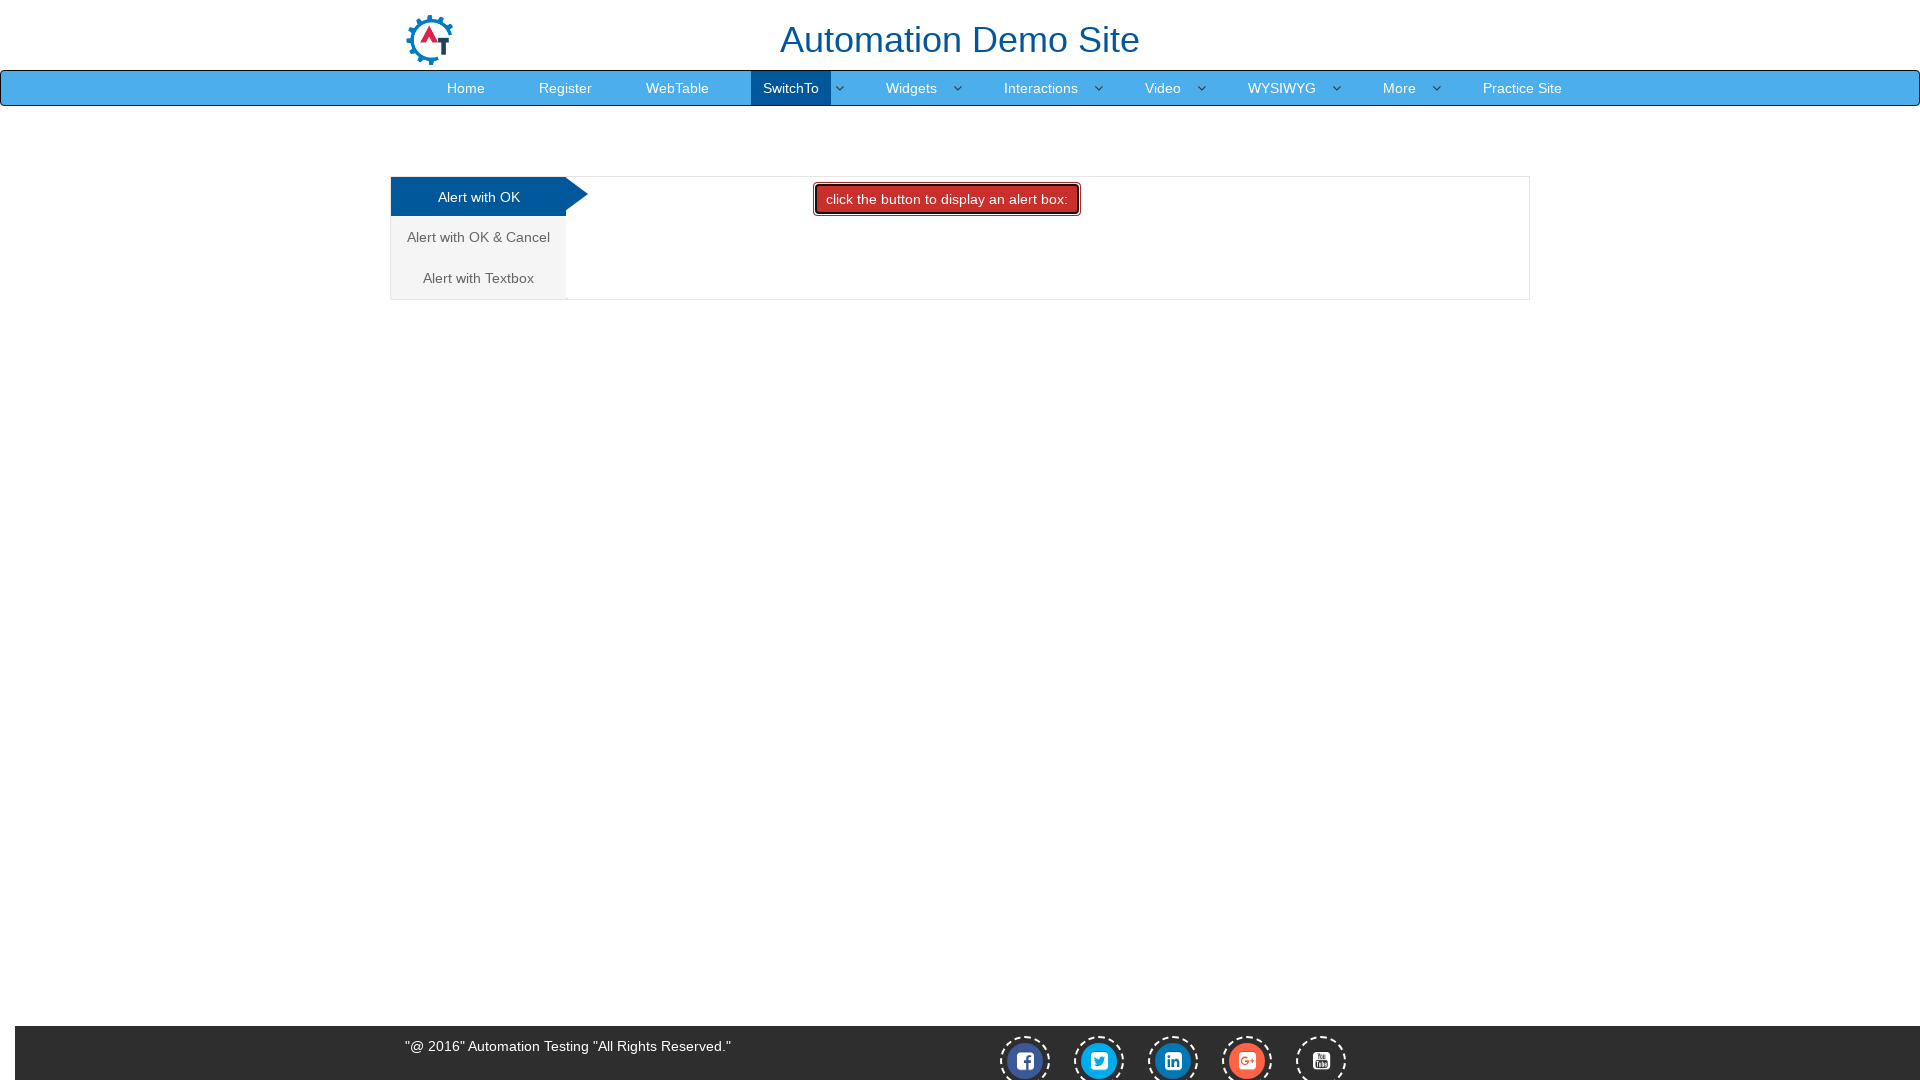